Tests FotMob search functionality by entering a match search query, clicking on the first search result, and verifying the match details page loads.

Starting URL: https://fotmob.com

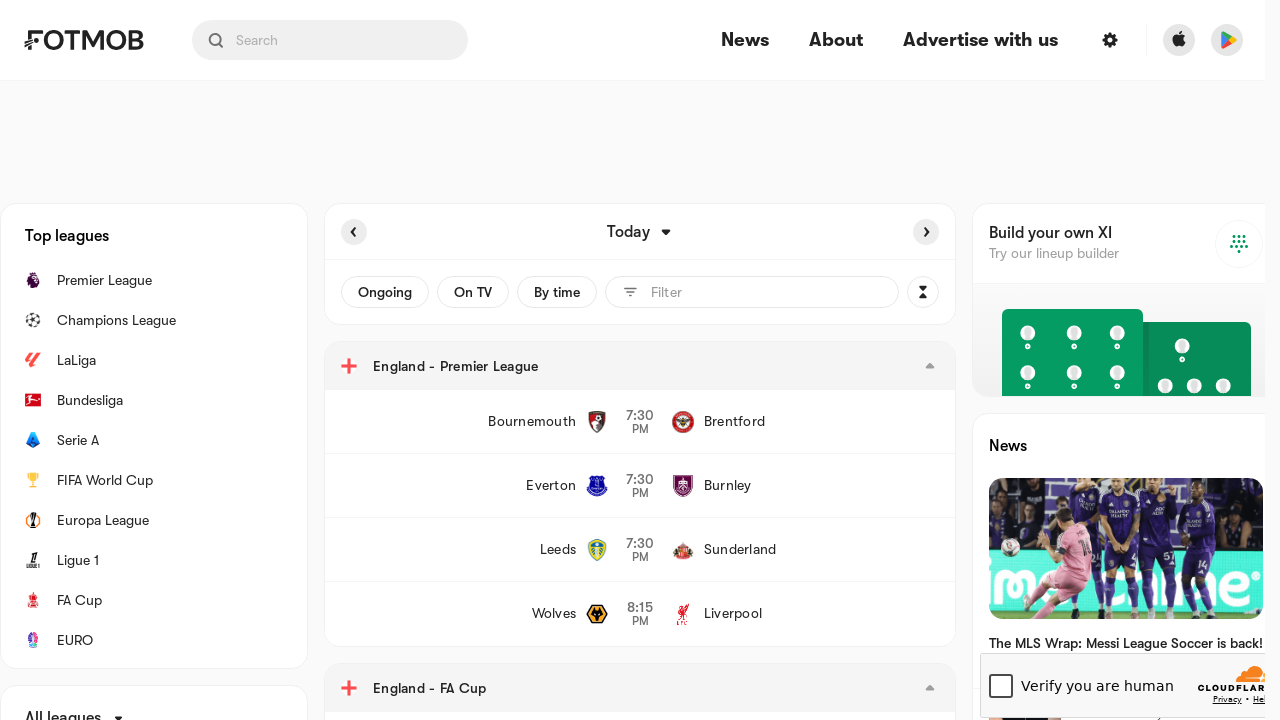

Search input field loaded
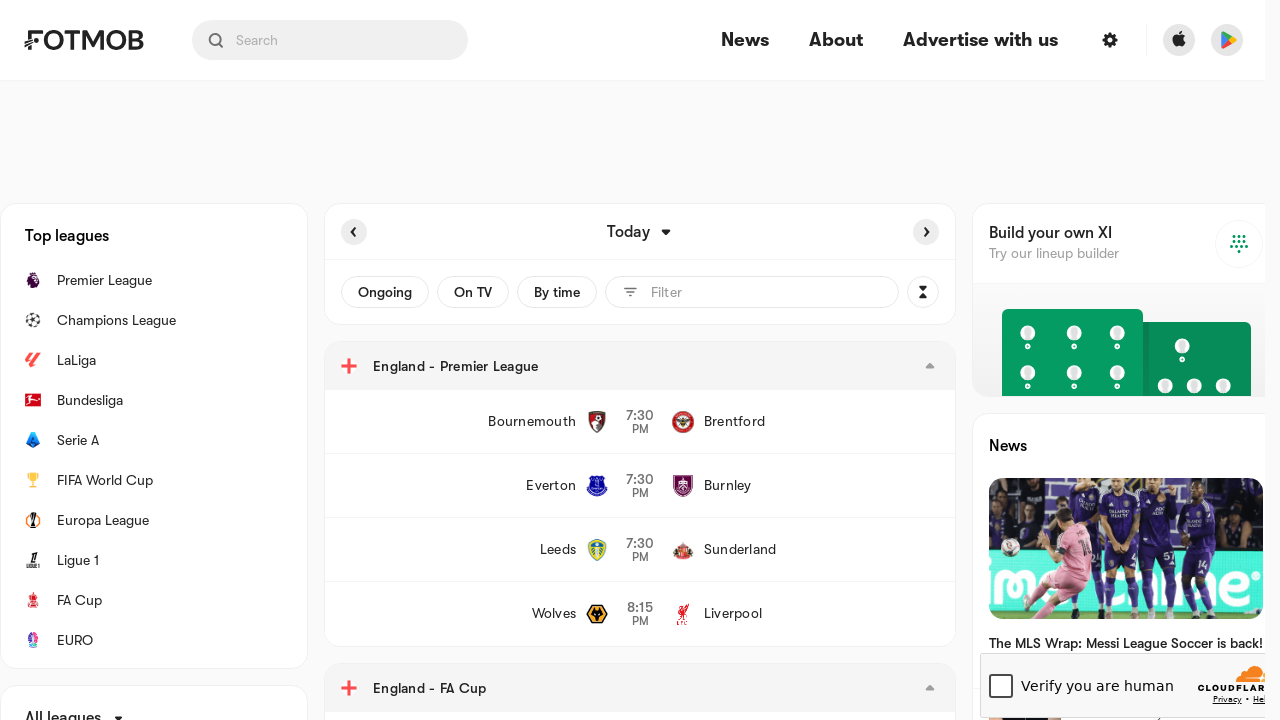

Entered 'chelsea vs benfica' in search field on input[placeholder='Search']
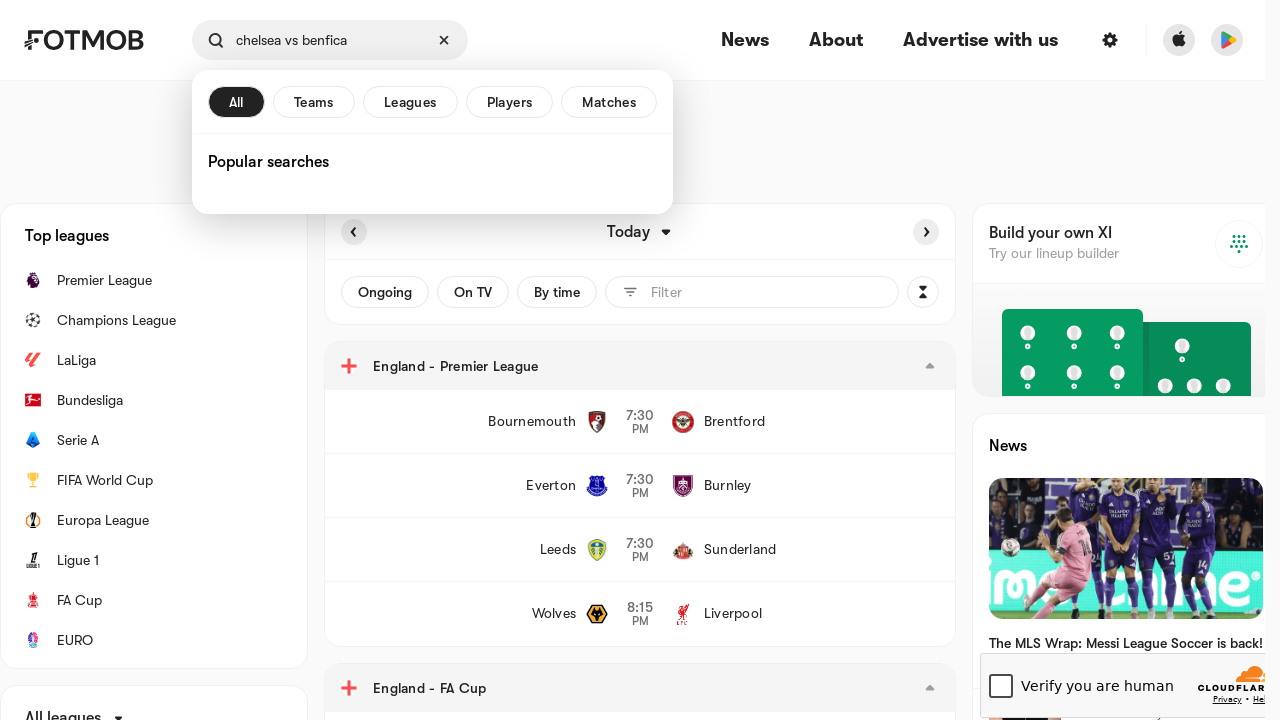

Pressed Enter to submit search query on input[placeholder='Search']
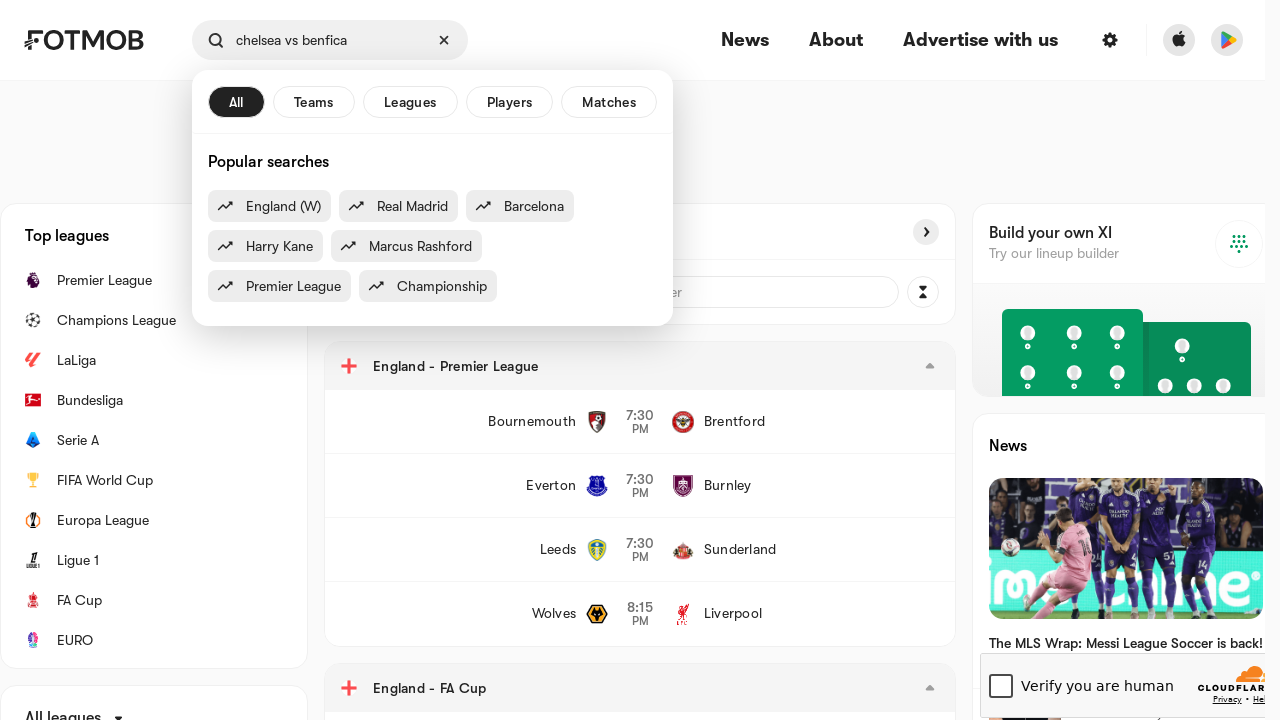

First search result appeared
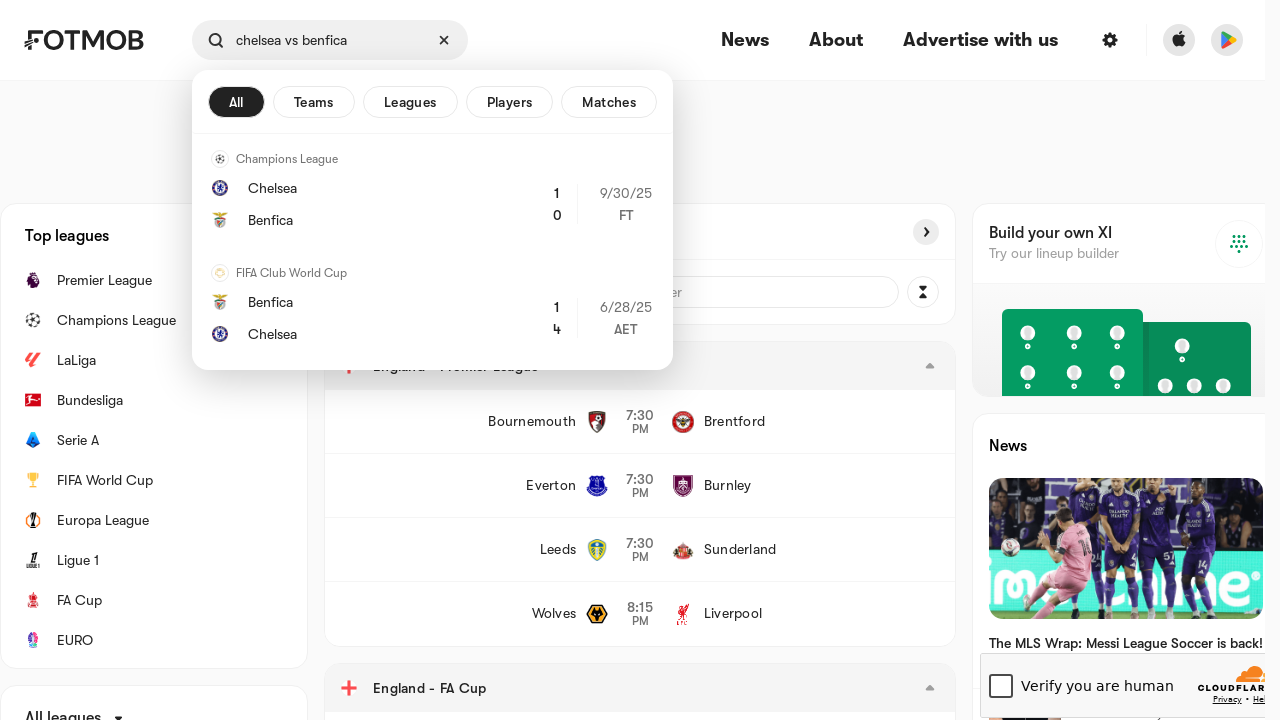

Clicked on first search result
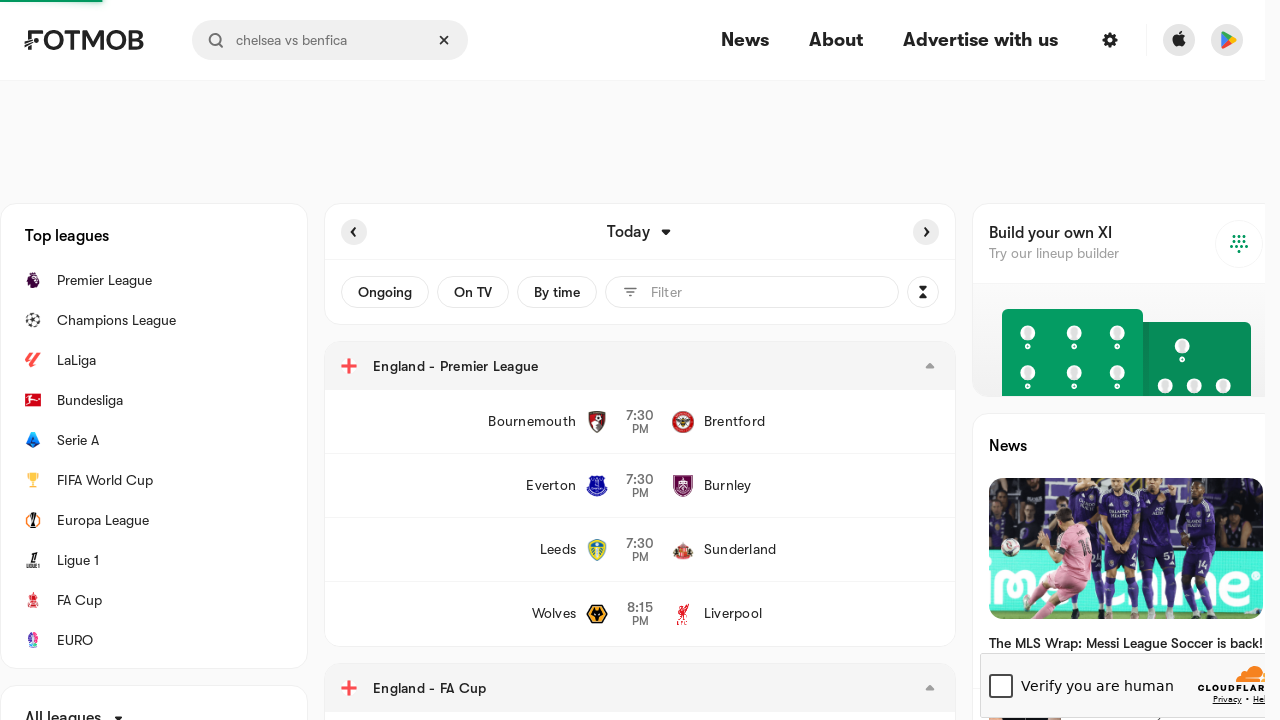

Match details page main content loaded
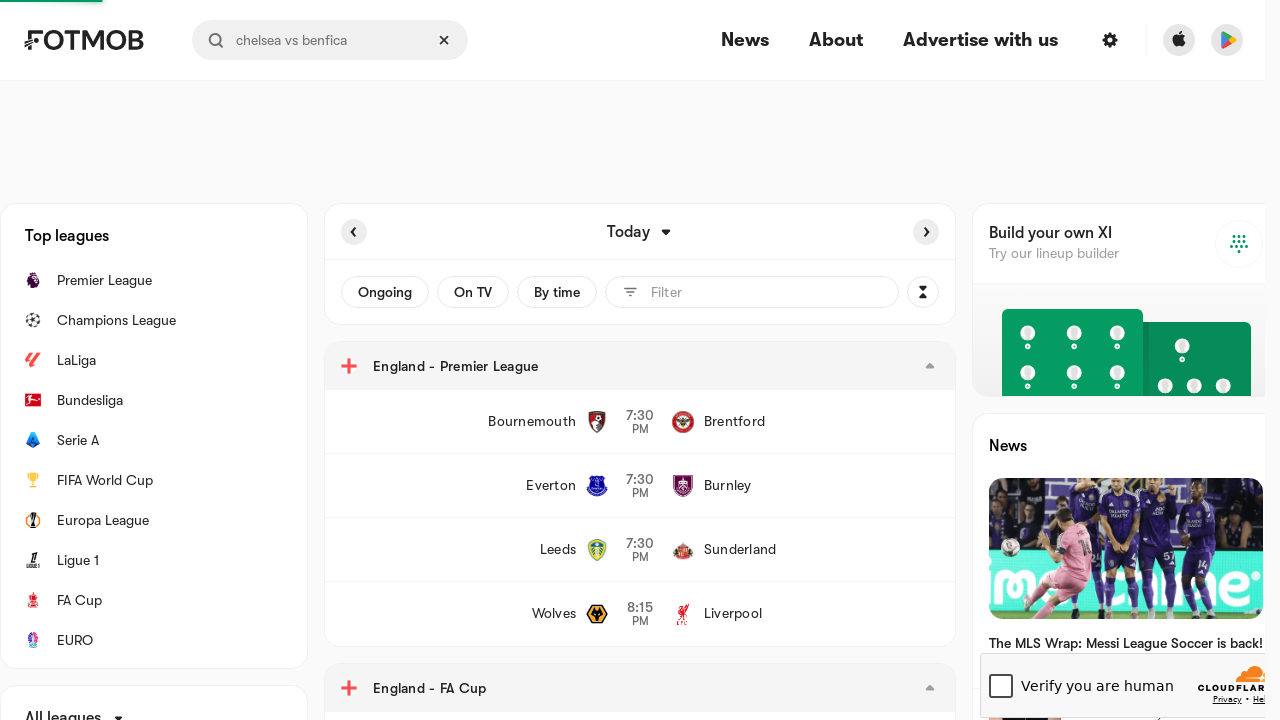

Page DOM content fully loaded
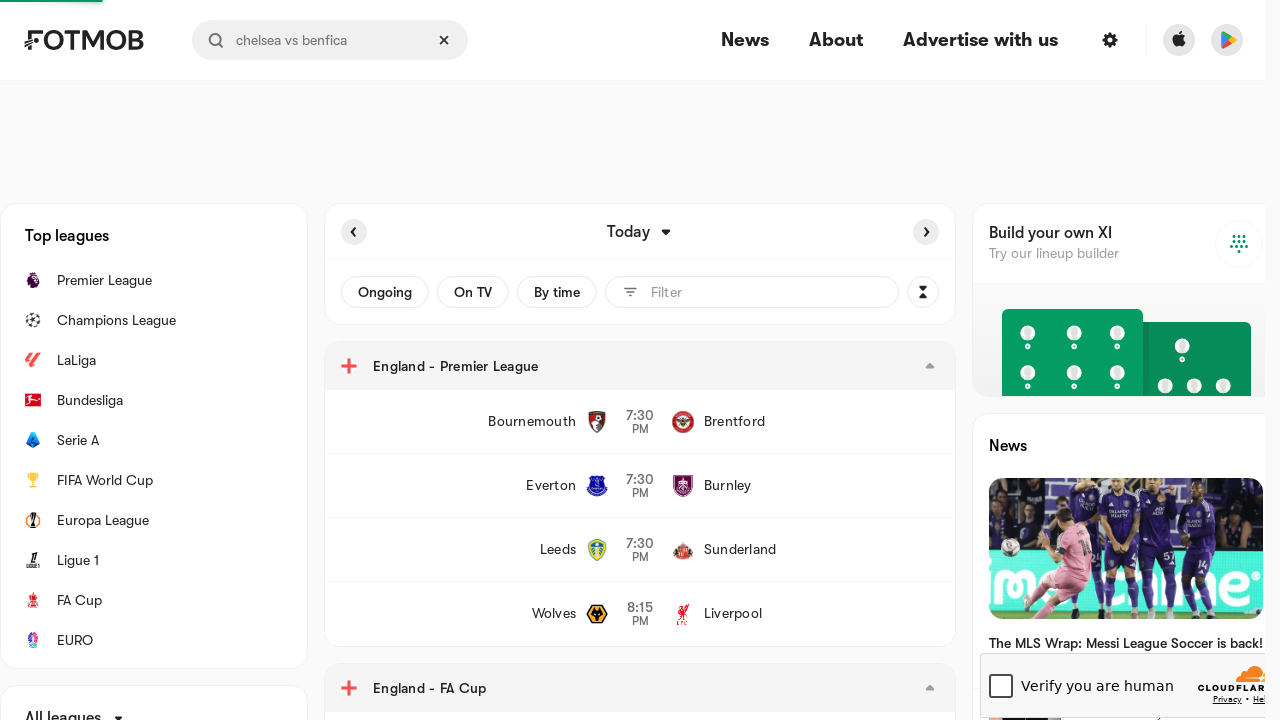

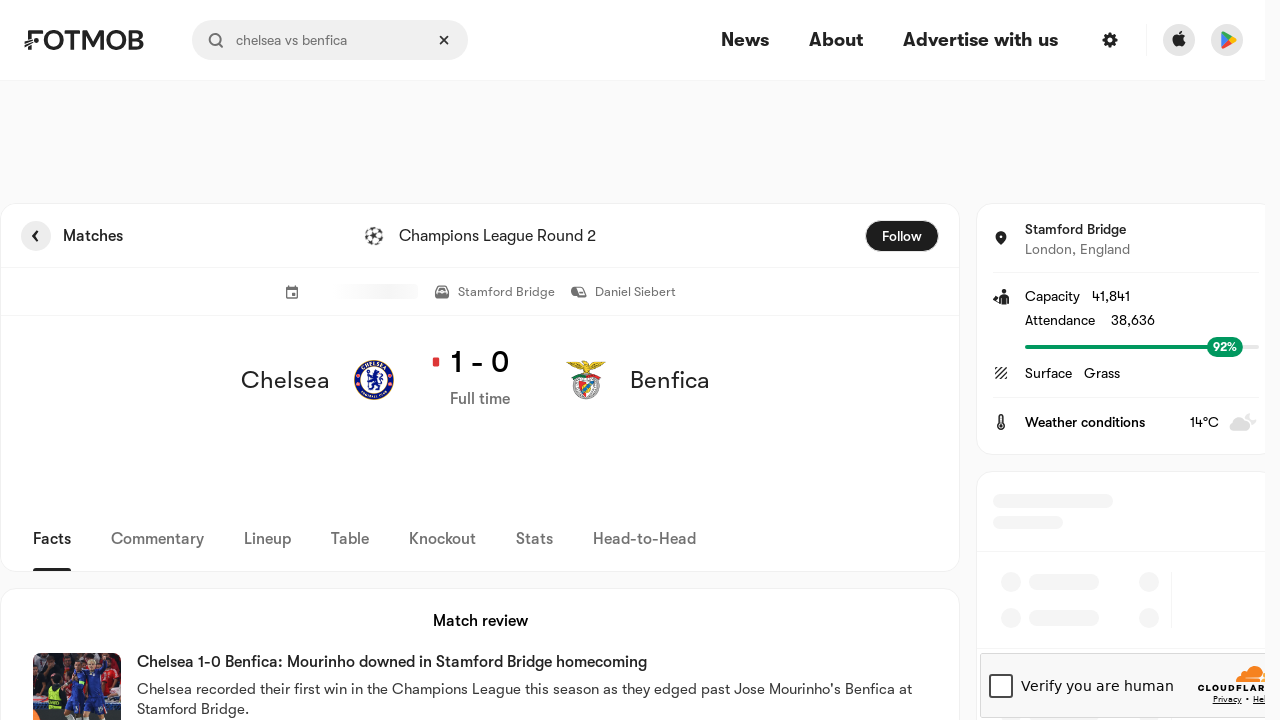